Tests the search functionality by searching for "Nutella" and verifying the search results are displayed

Starting URL: https://www.testotomasyonu.com

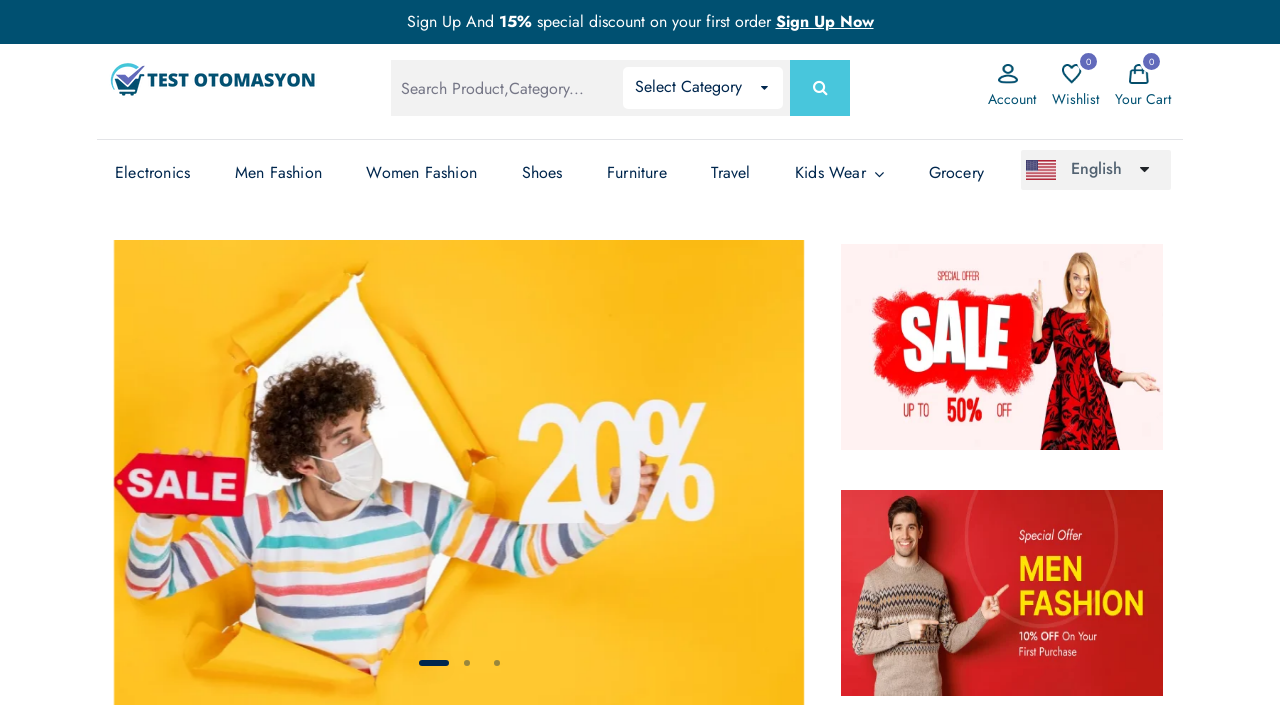

Filled search box with 'Nutella' on #global-search
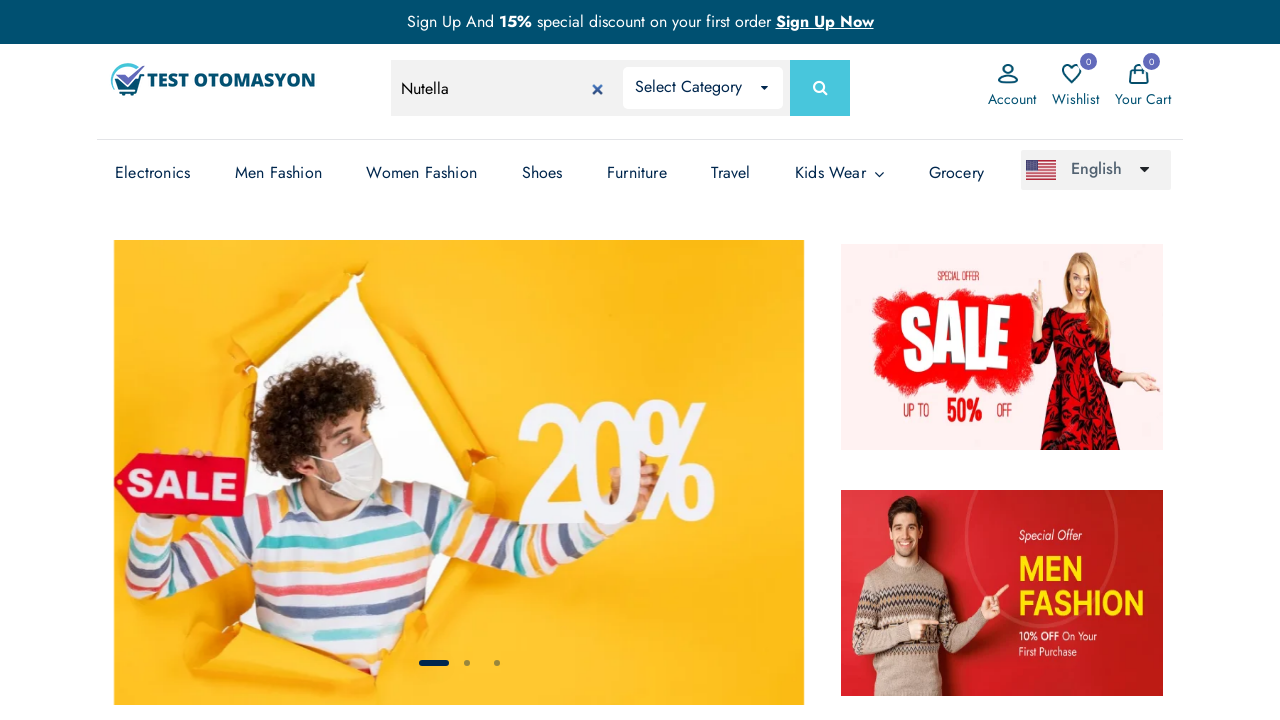

Pressed Enter to submit search for 'Nutella' on #global-search
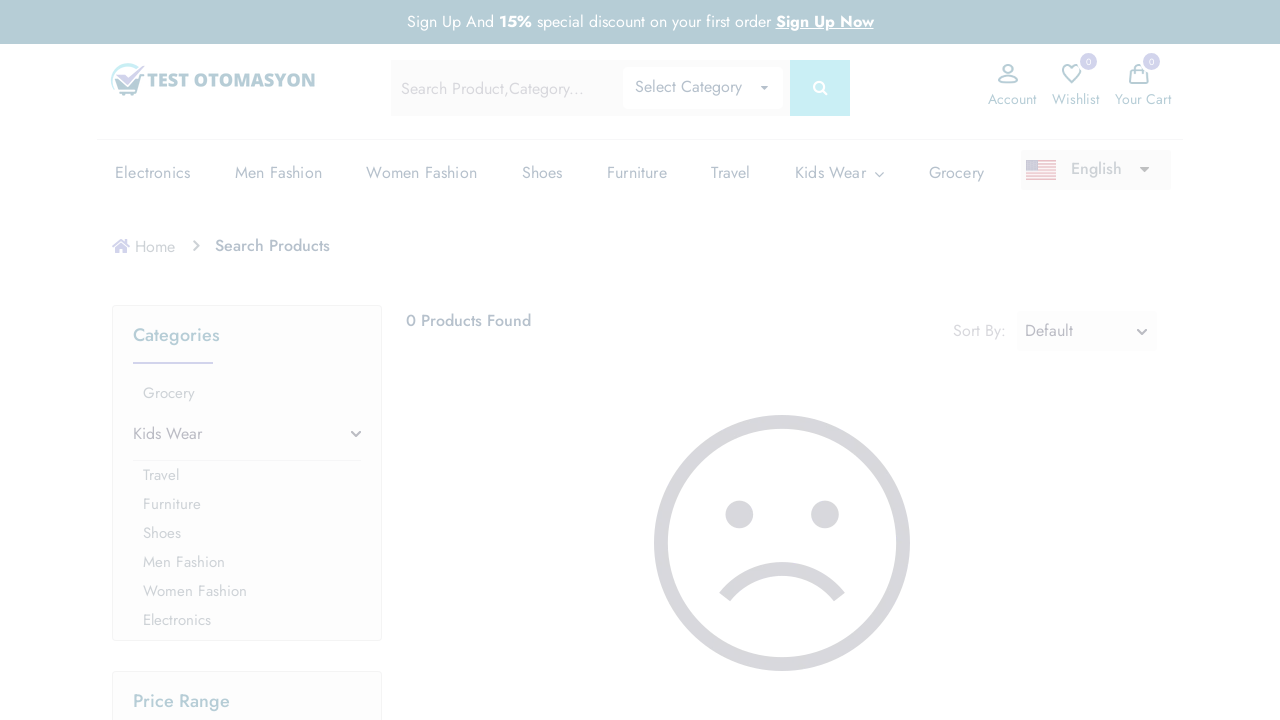

Search results loaded and product count displayed
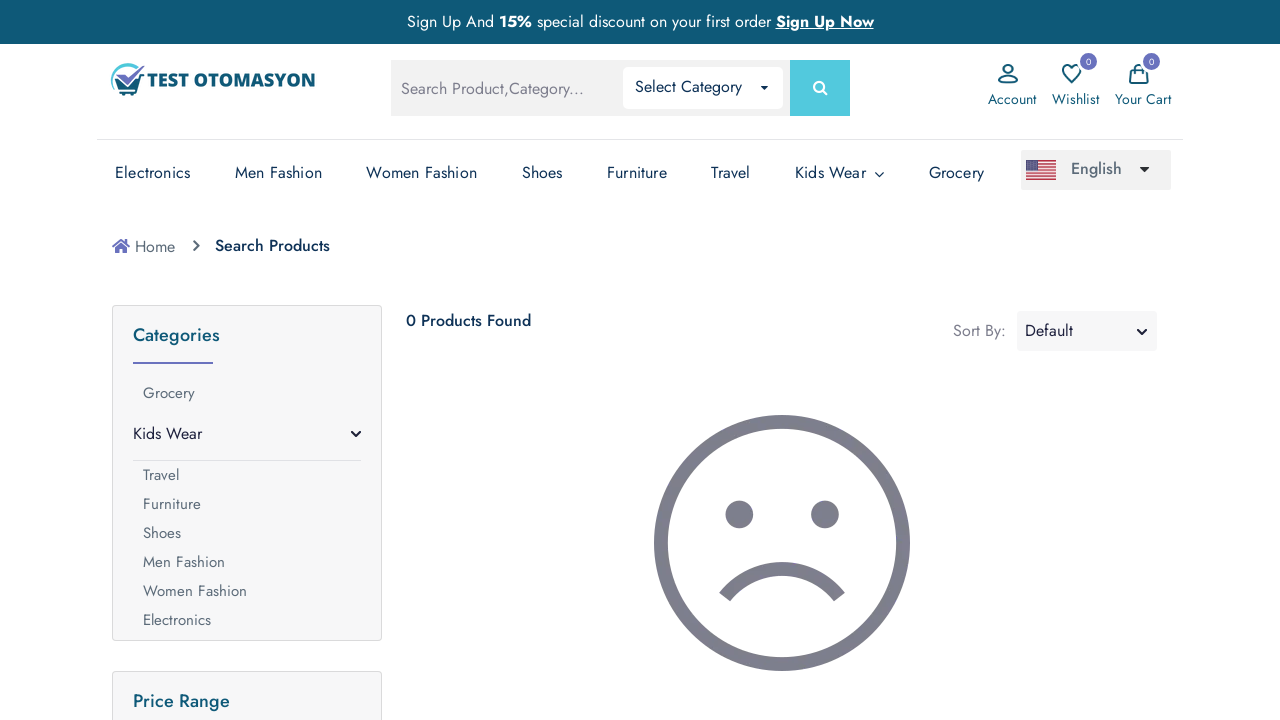

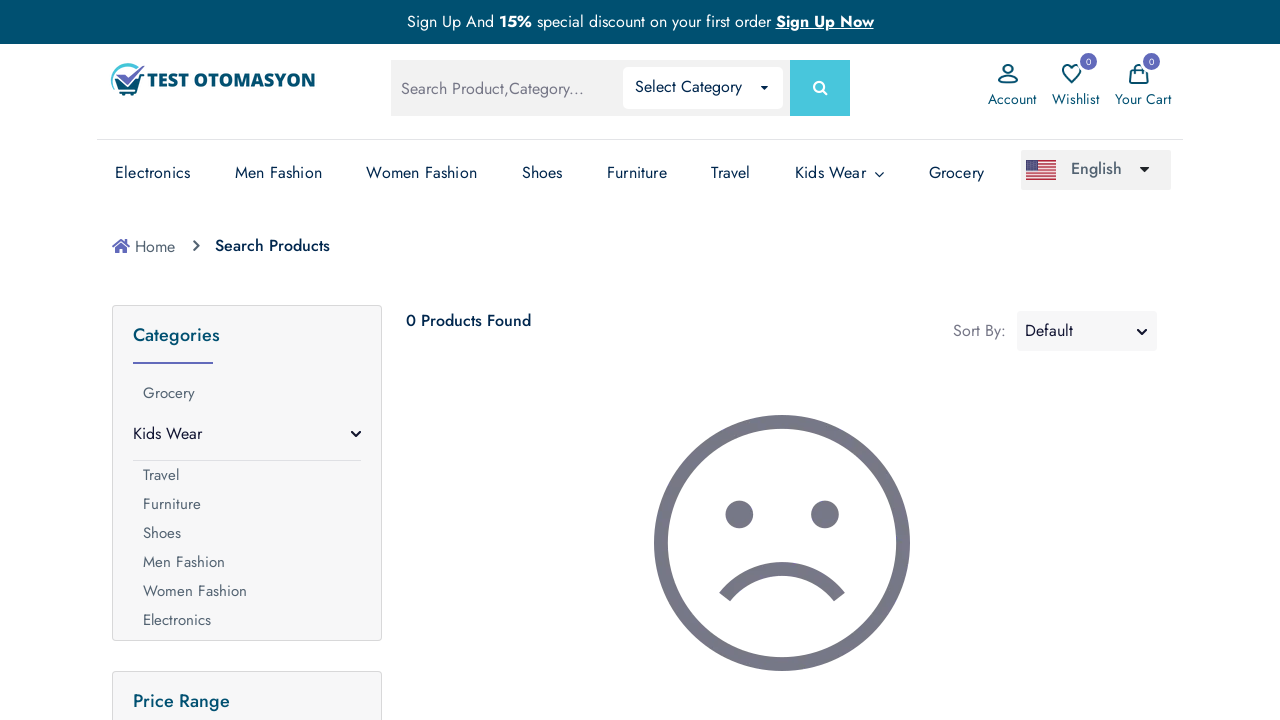